Tests browser window handling by opening new tabs and windows, then iterating through all open windows

Starting URL: https://demoqa.com/browser-windows

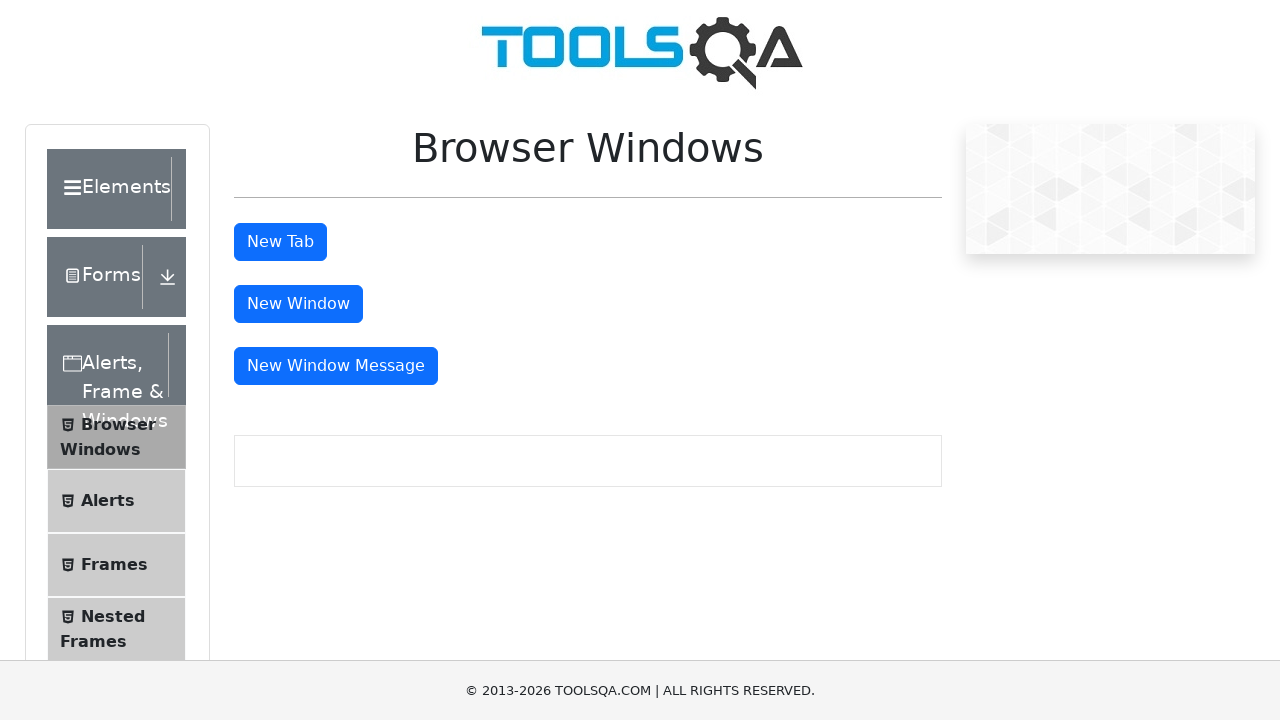

Stored main page/tab context
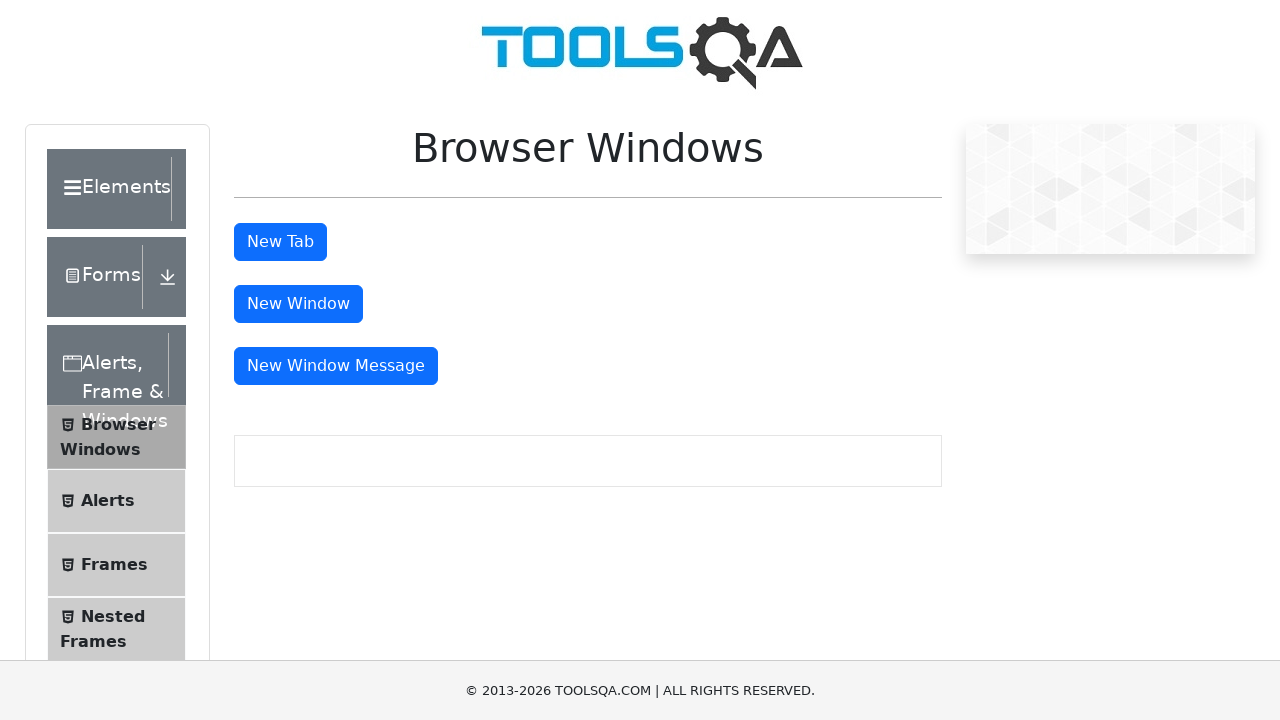

Clicked New Tab button at (280, 242) on #tabButton
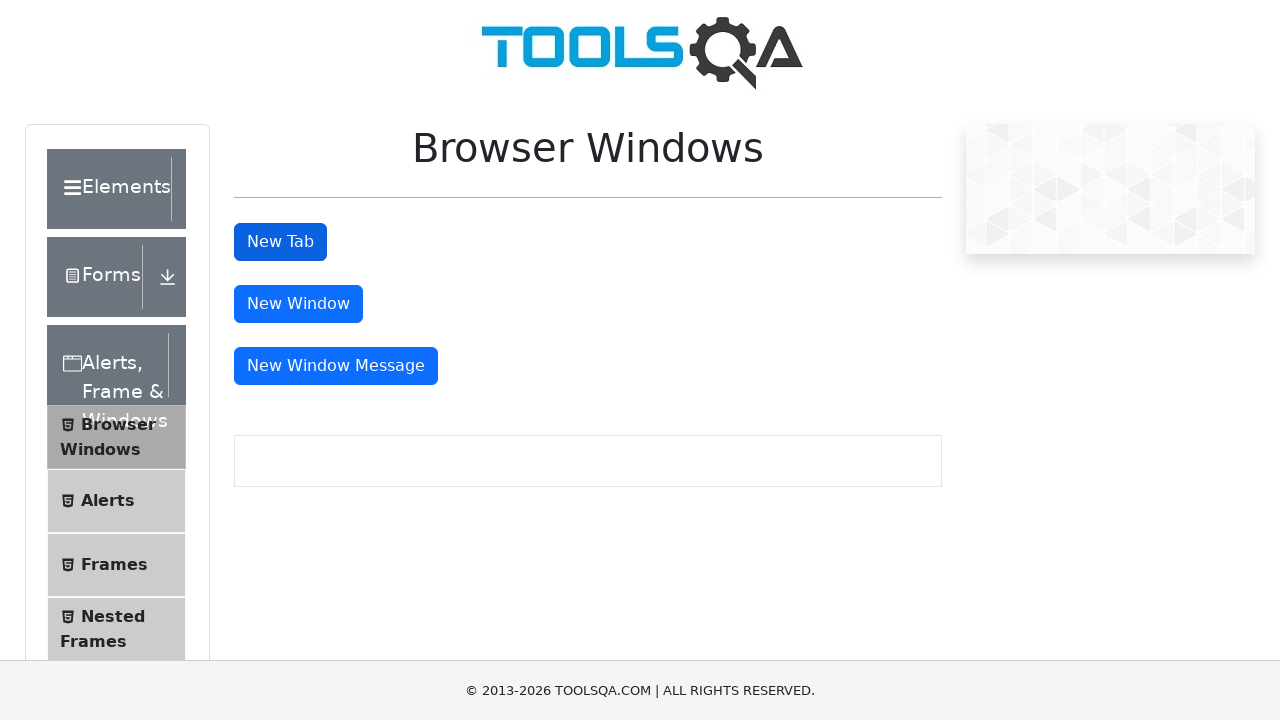

Waited for new tab to open
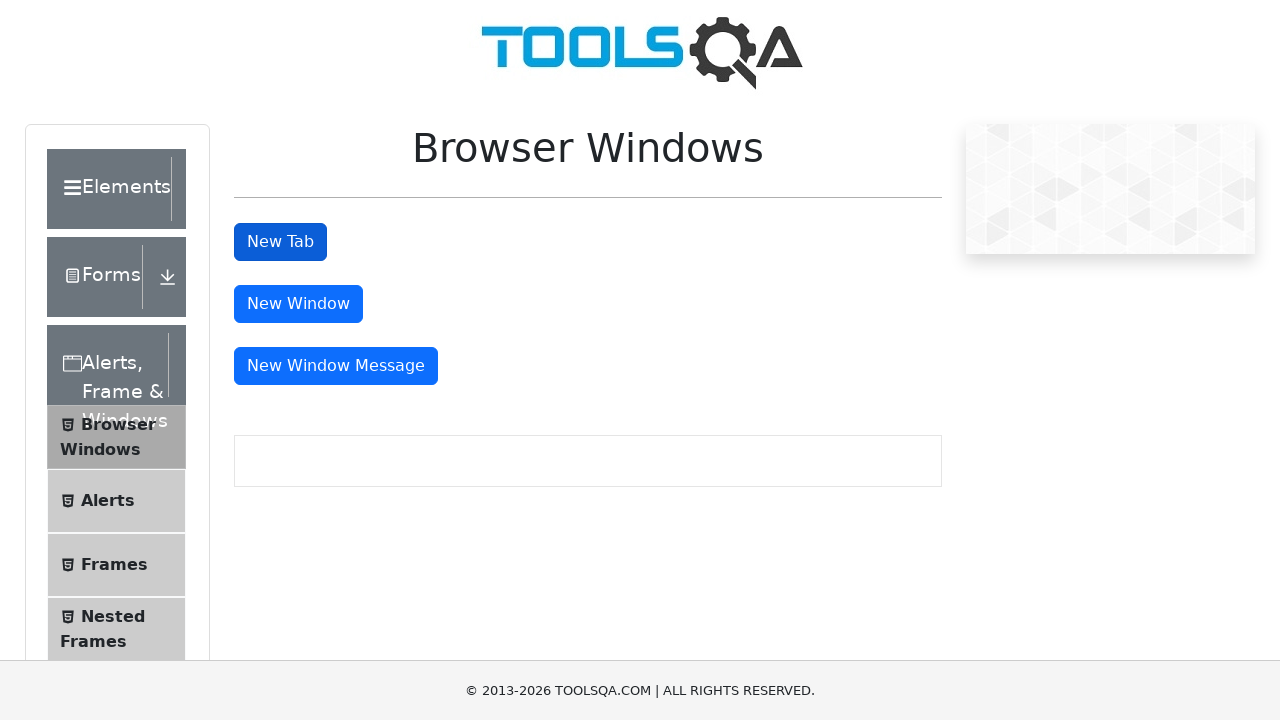

Clicked New Window button at (298, 304) on #windowButton
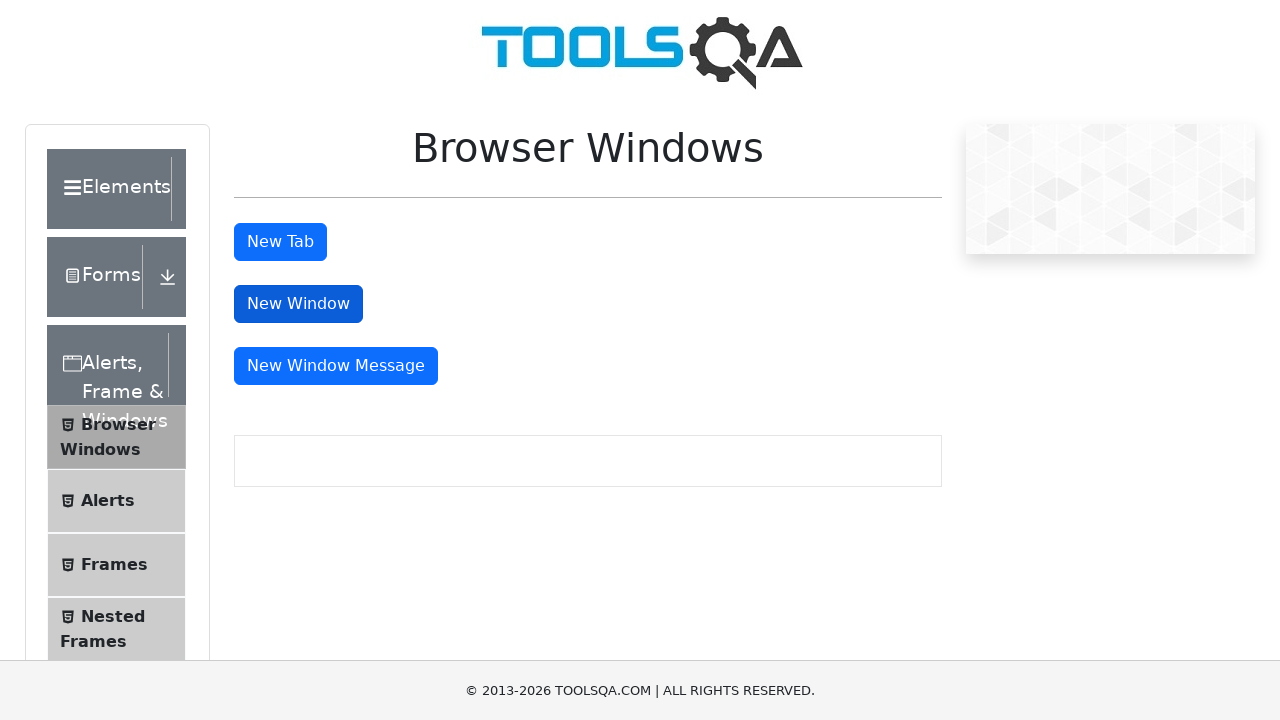

Waited for new window to open
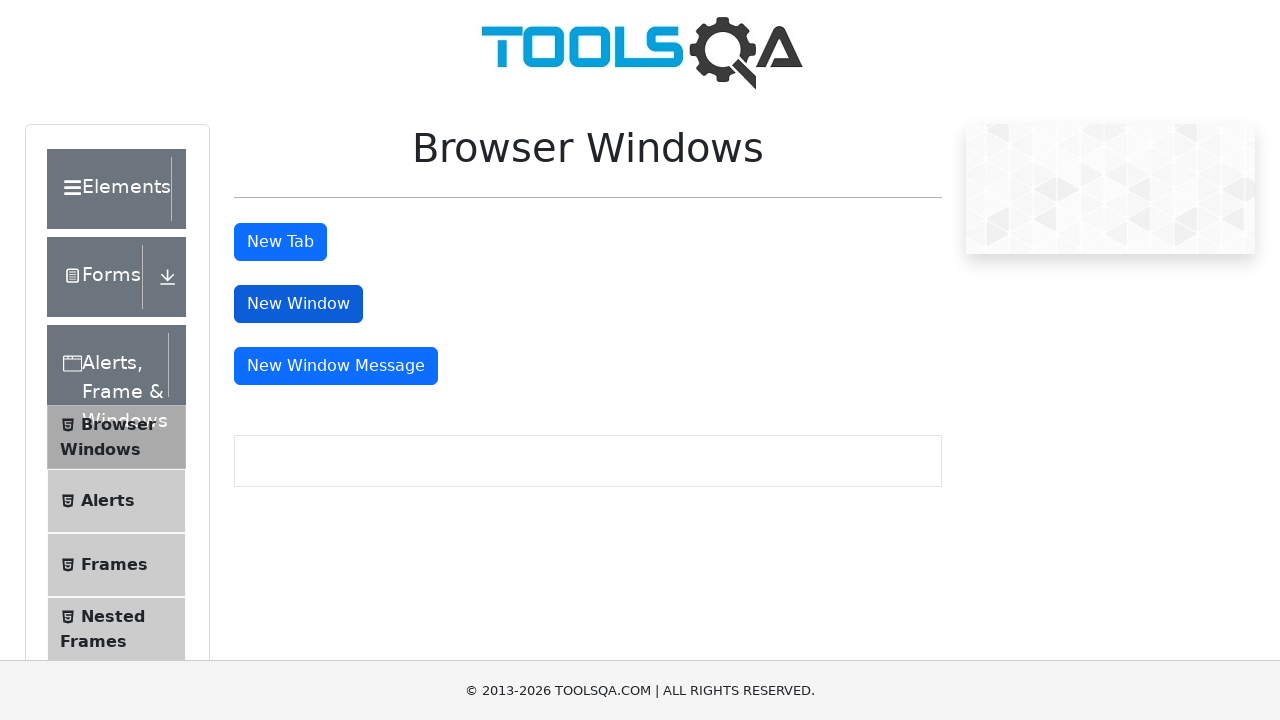

Clicked New Window Message button at (336, 366) on #messageWindowButton
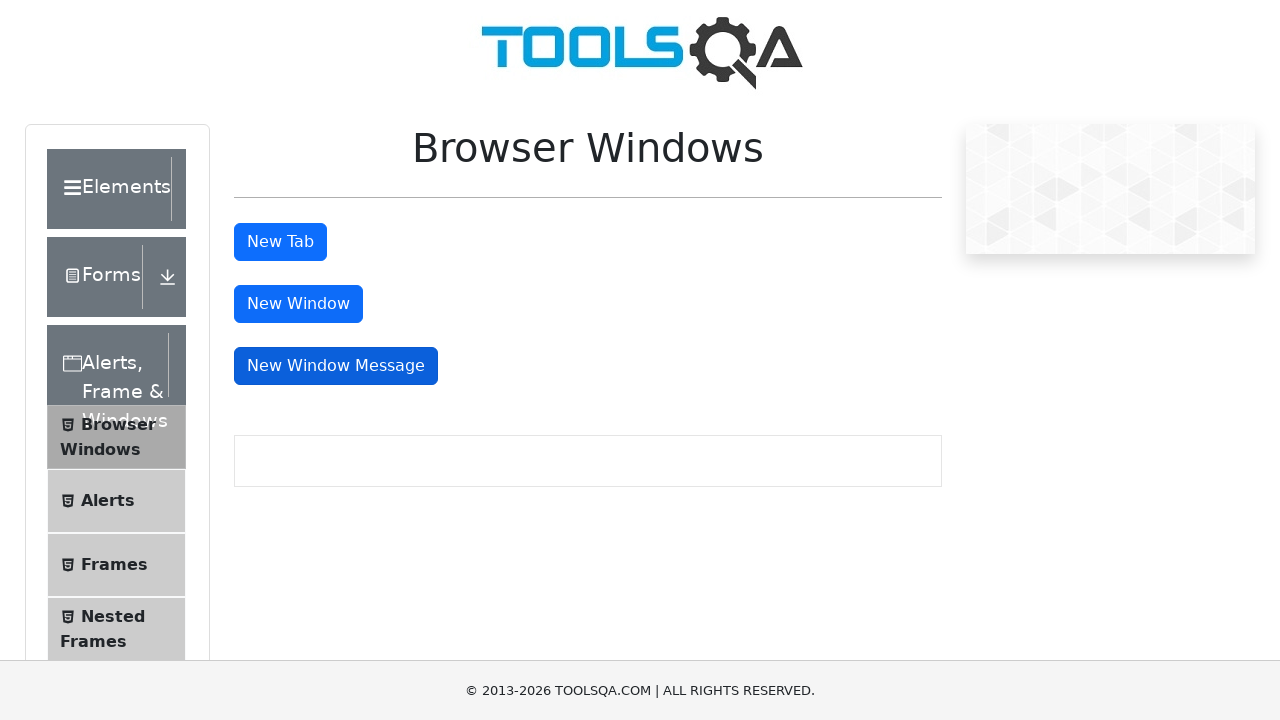

Waited for message window to open
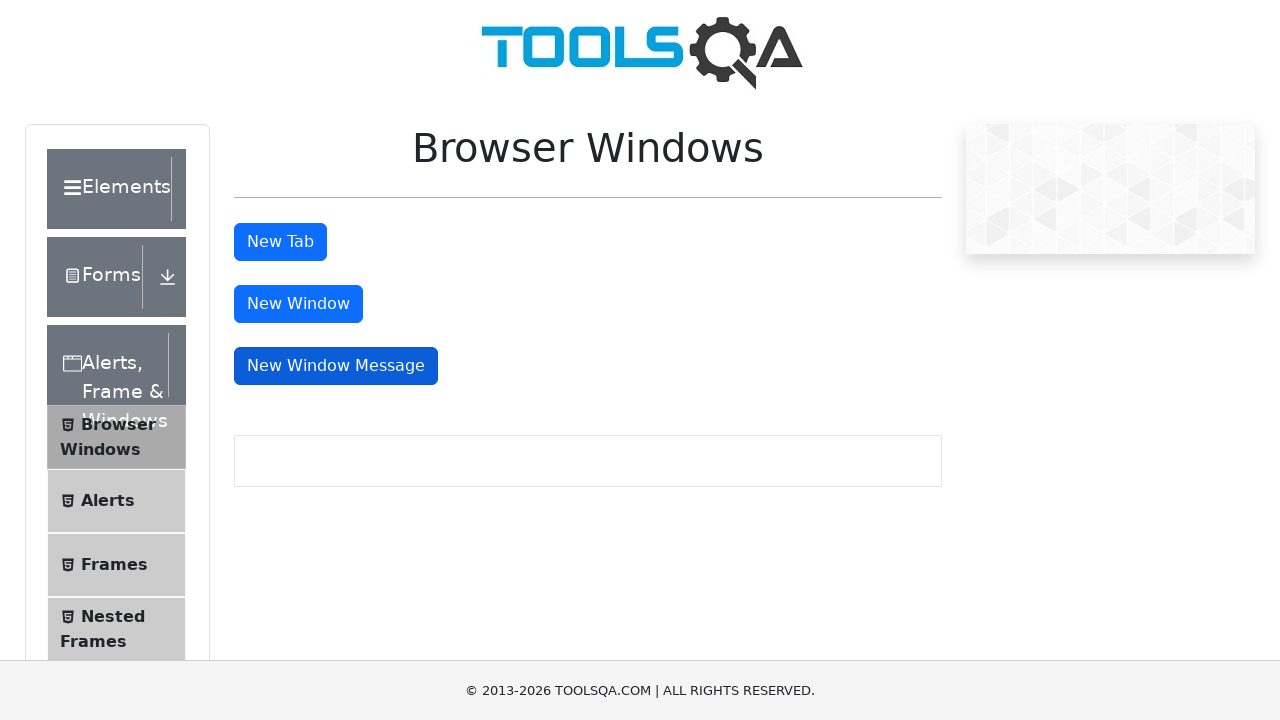

Retrieved all 4 open pages/tabs from context
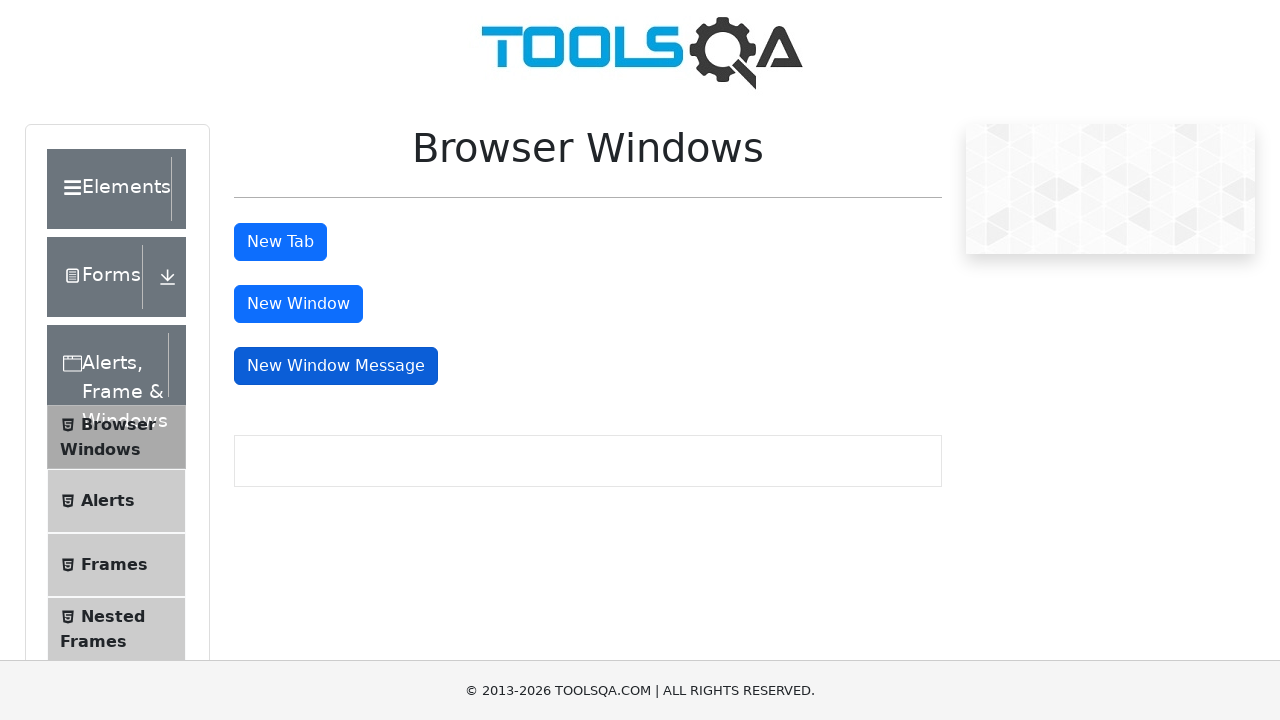

Switched to window/tab with title: demosite
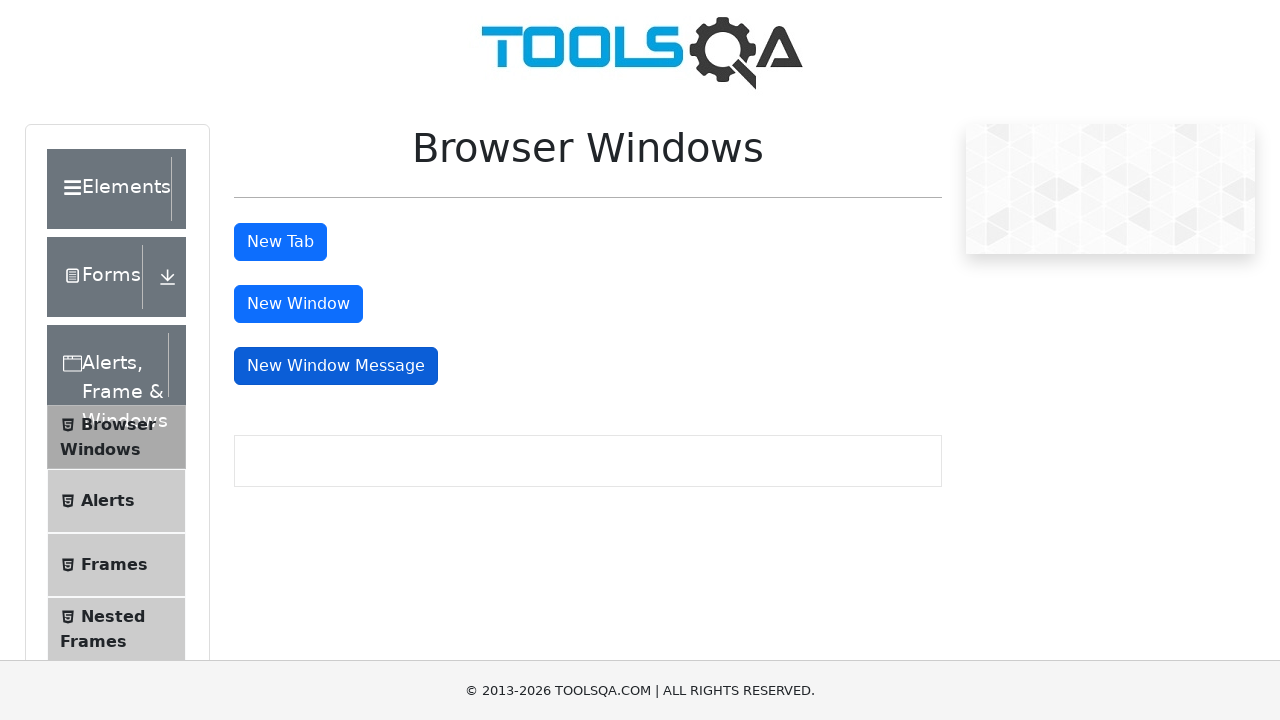

Switched to window/tab with title: 
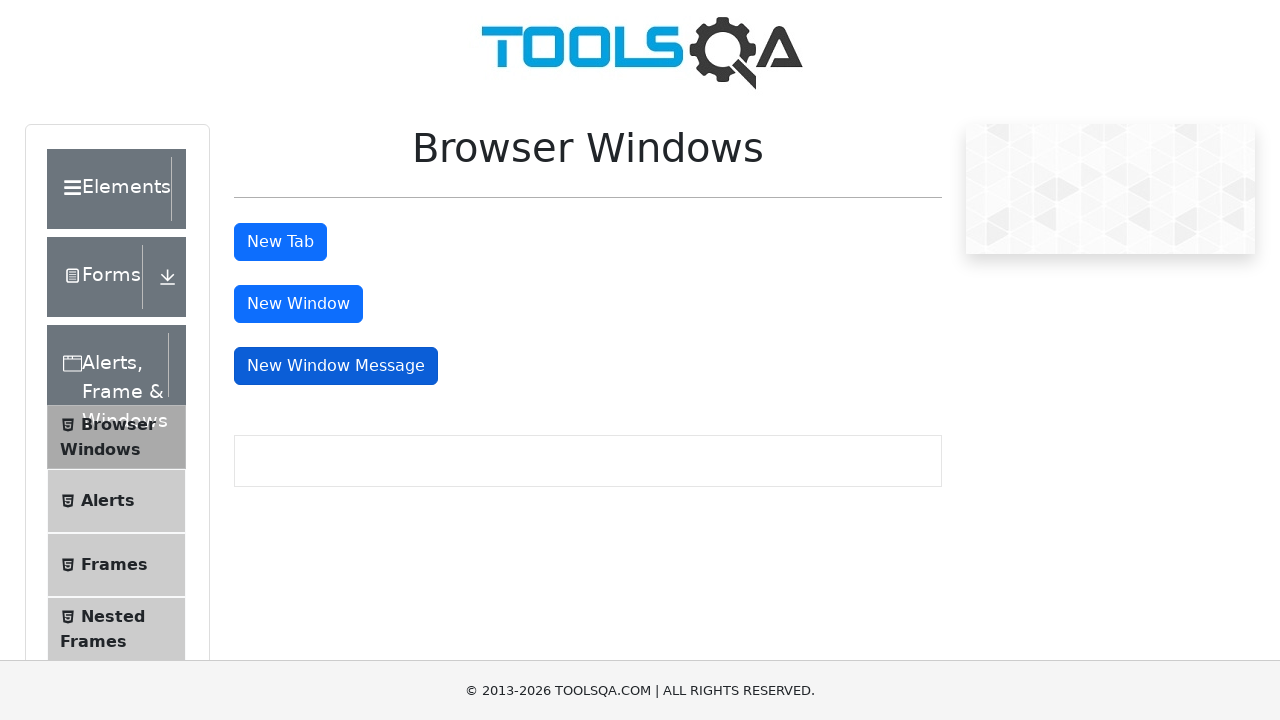

Switched to window/tab with title: 
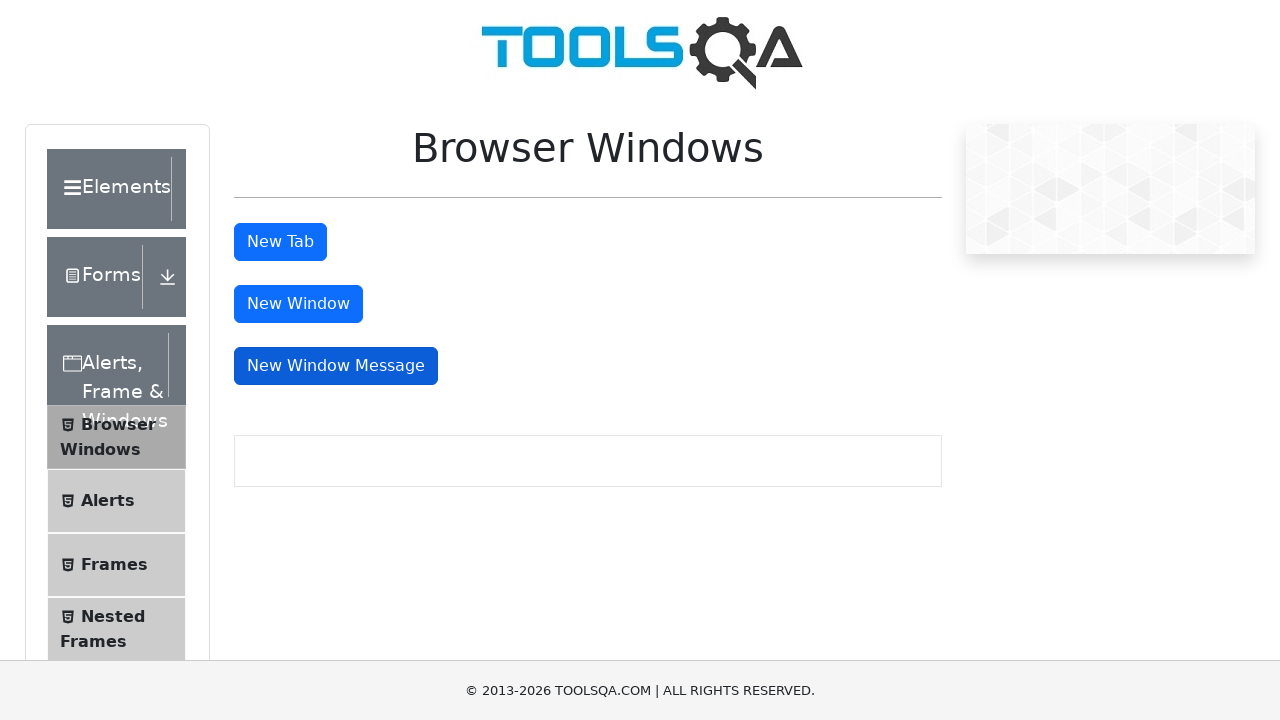

Switched to window/tab with title: 
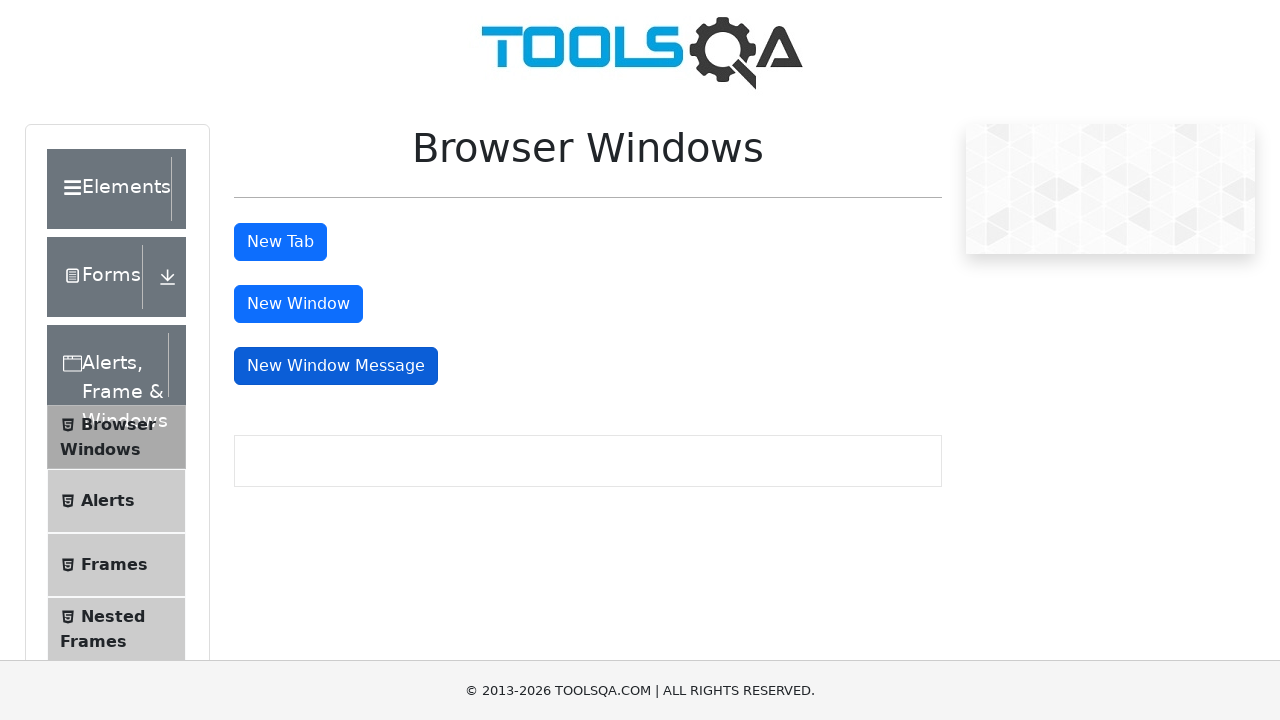

Switched back to main window/tab
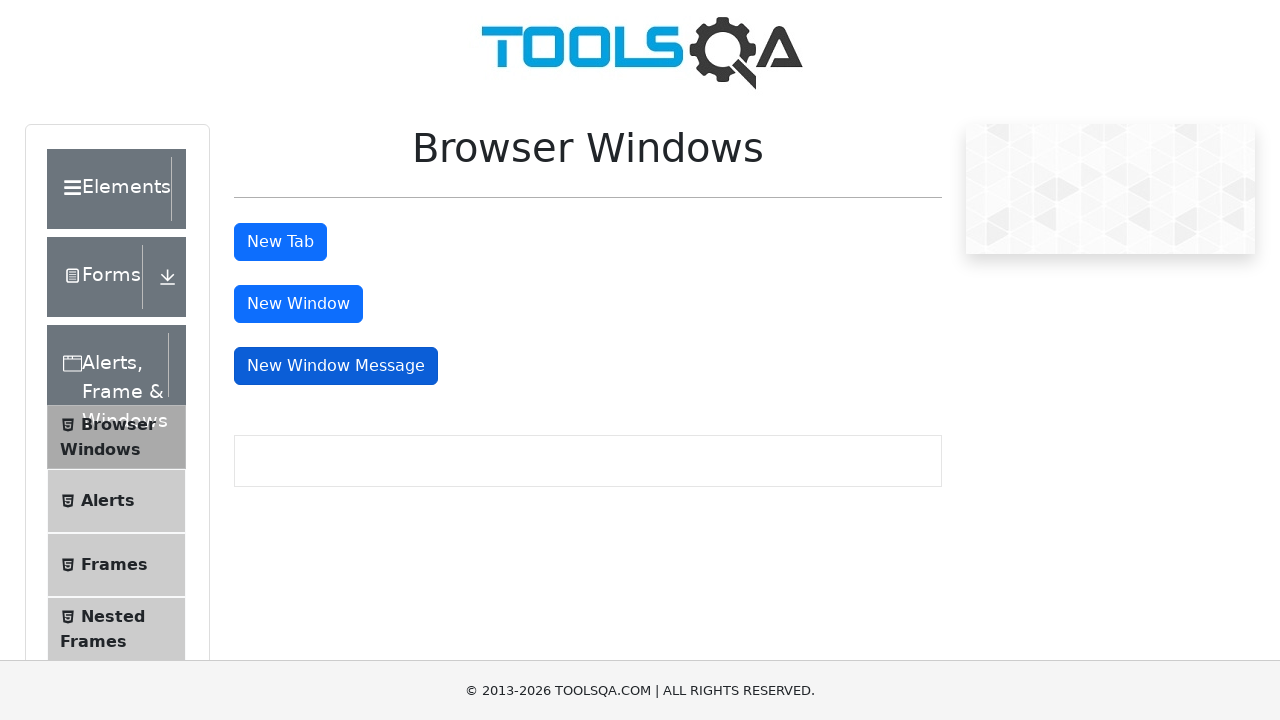

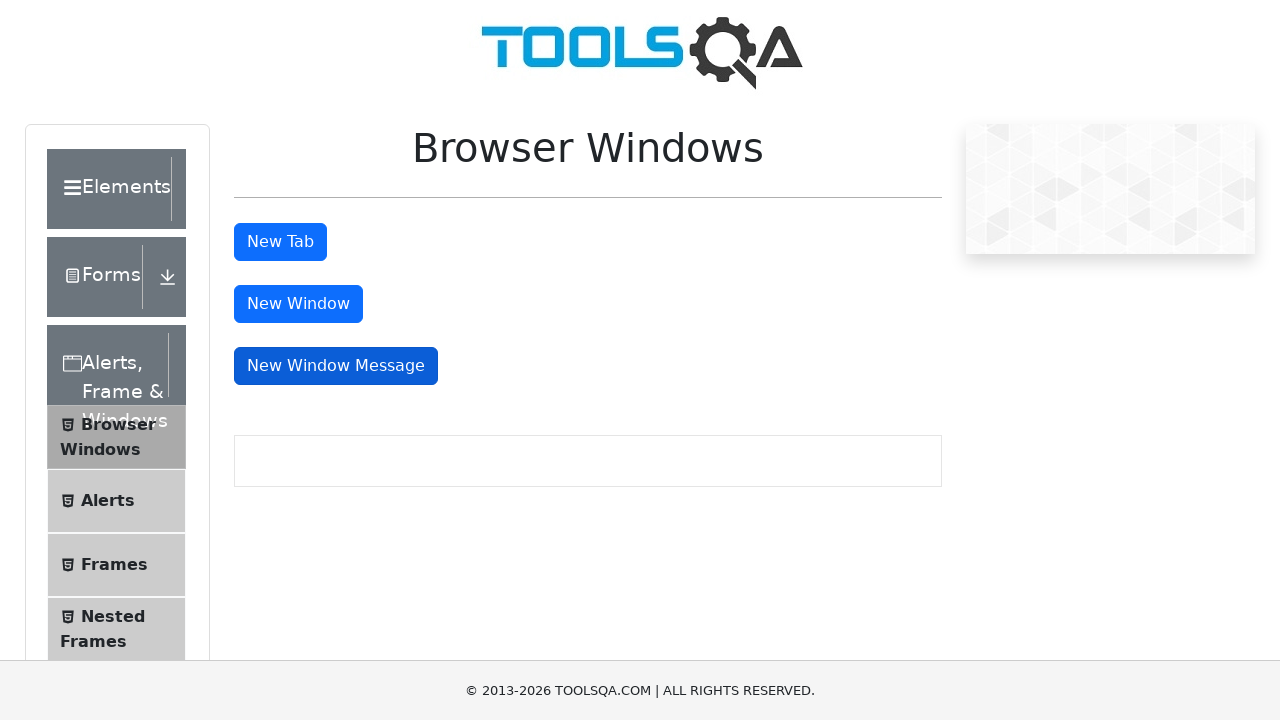